Tests radio button selection and verifies element states (selected, displayed, enabled) on a registration demo page by clicking a radio button and checking an email field's visibility and enabled state.

Starting URL: http://demo.automationtesting.in/Register.html

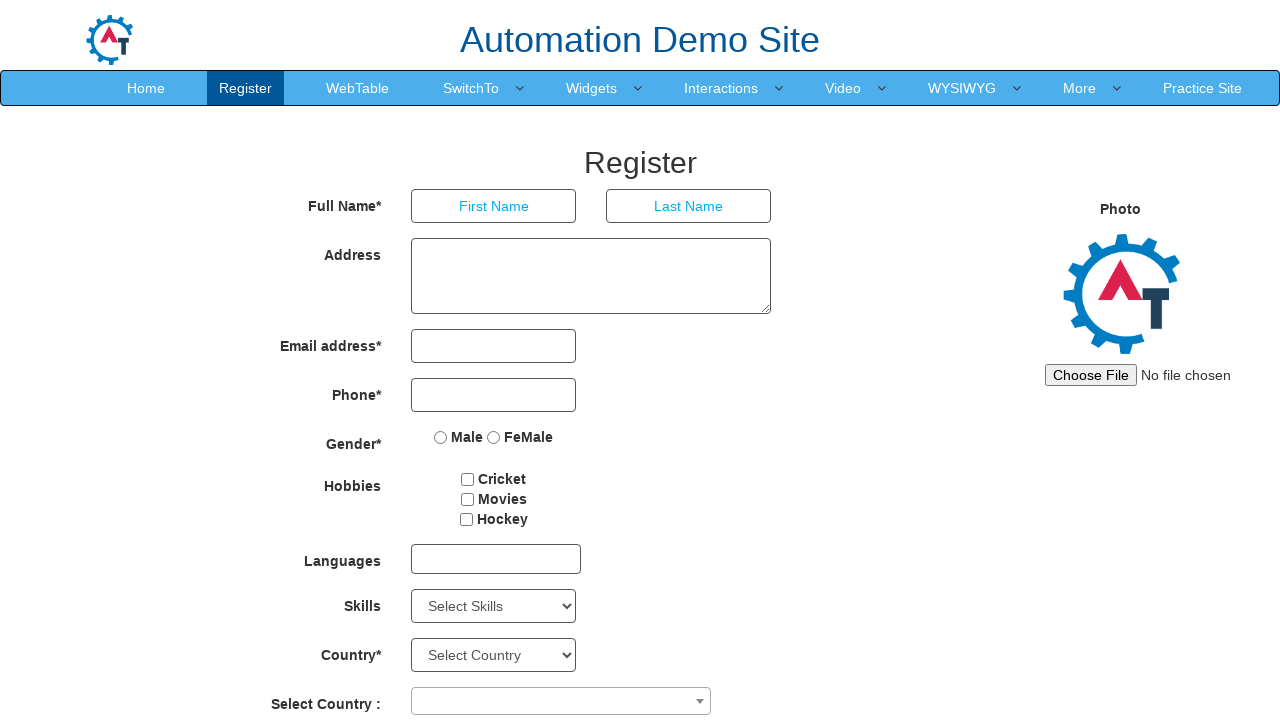

Clicked the Female radio button option at (494, 437) on (//input[@name='radiooptions'])[2]
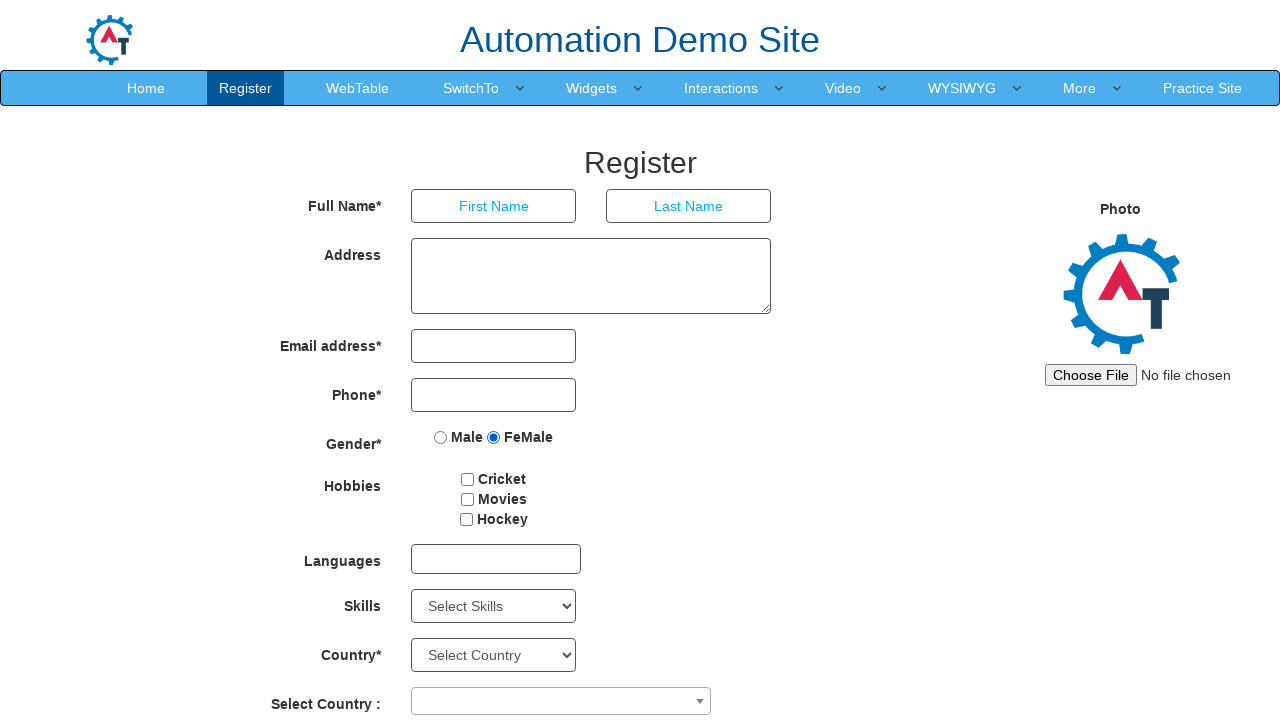

Located the Female radio button element
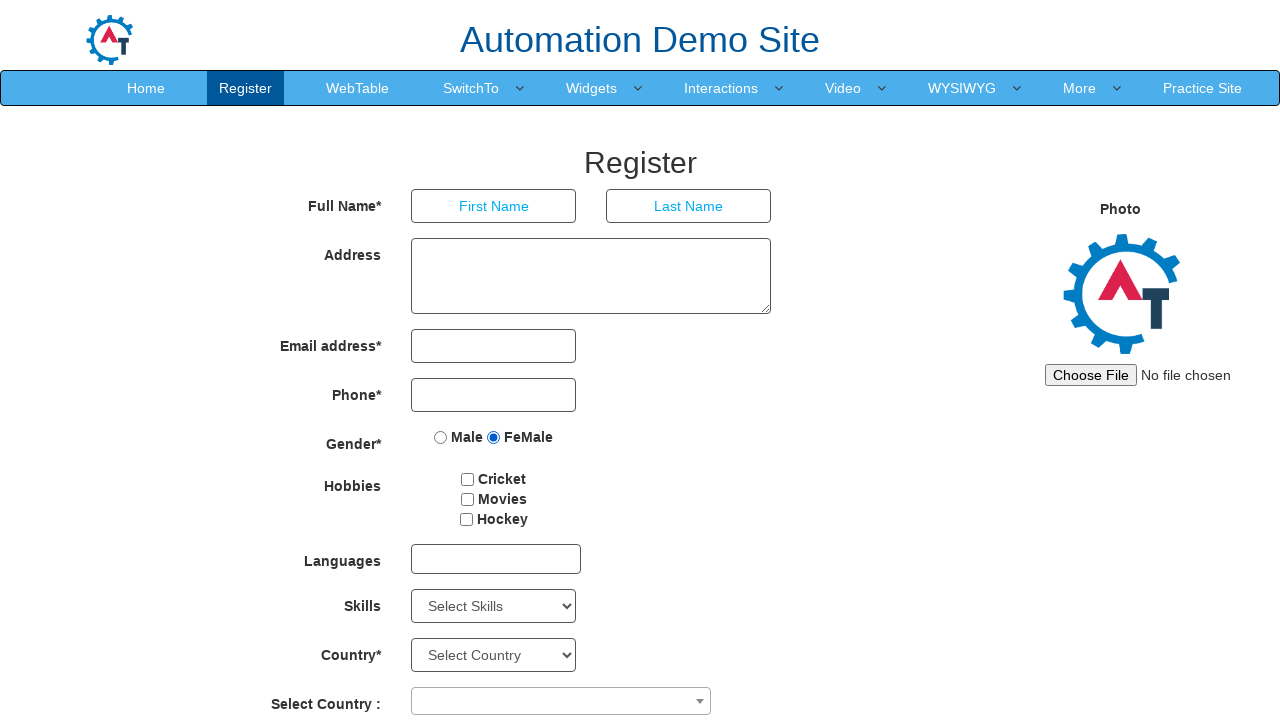

Verified that the Female radio button is selected
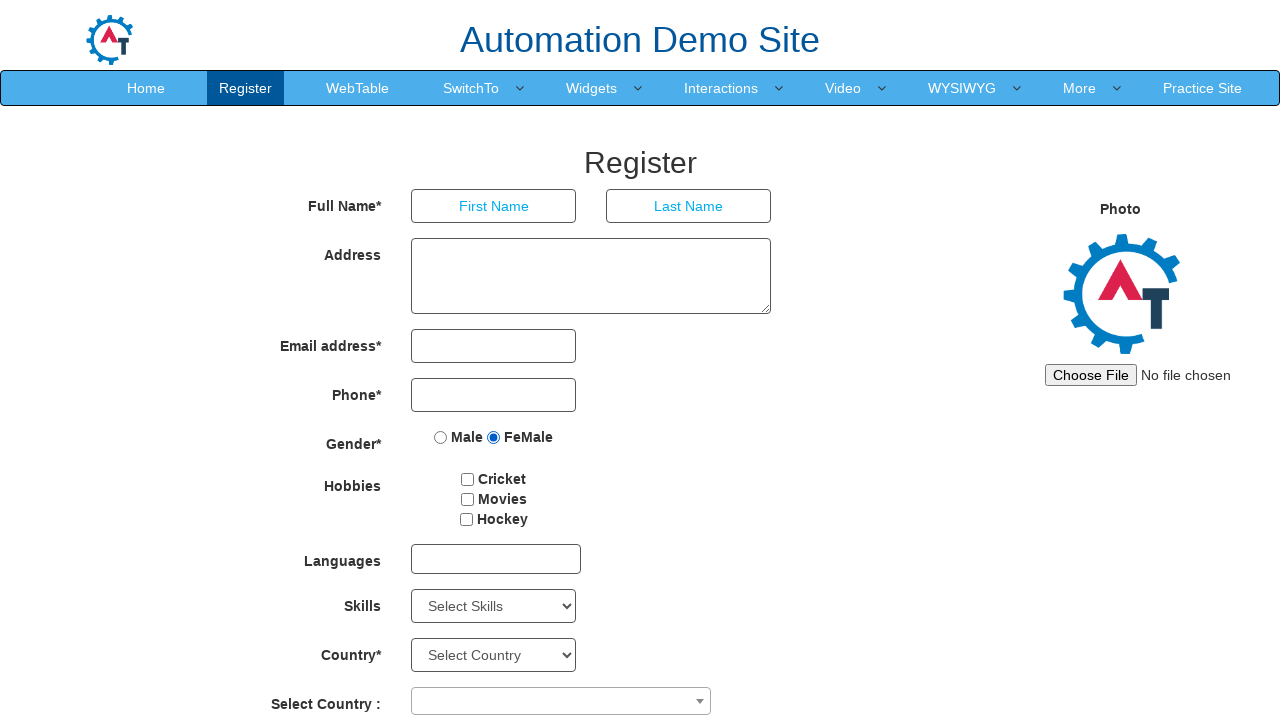

Located the email field element
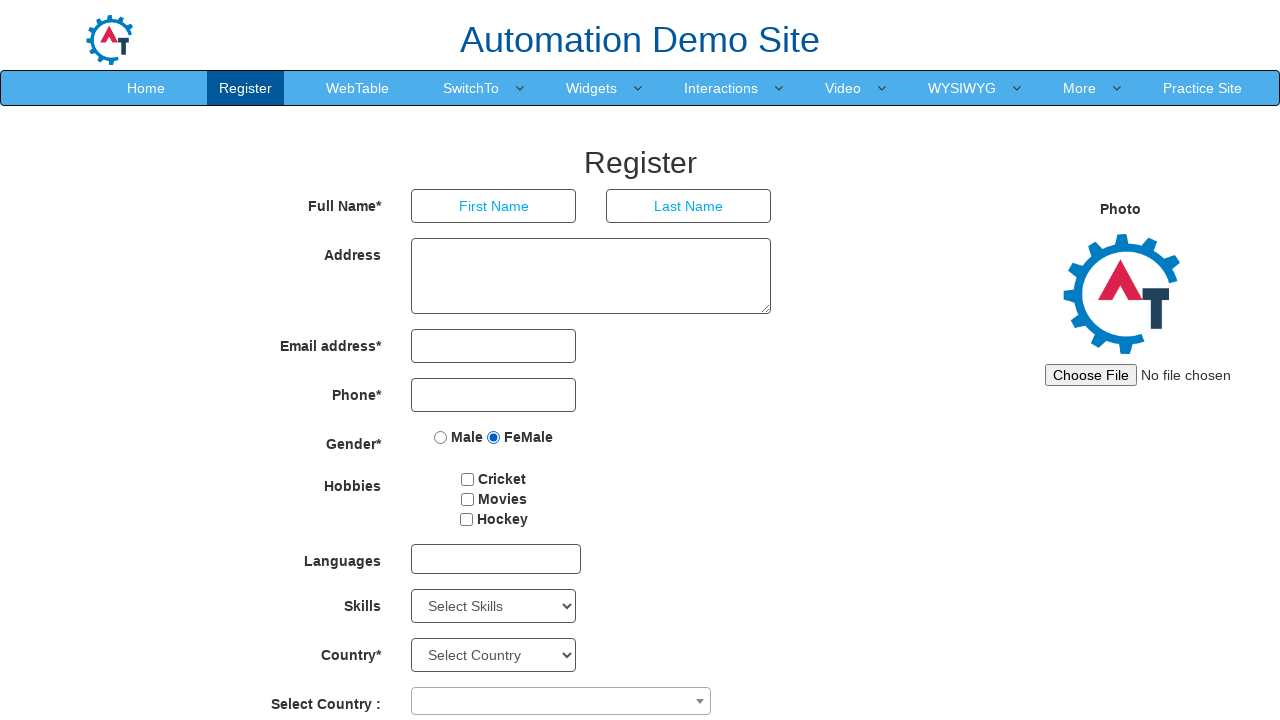

Verified that the email field is displayed and visible
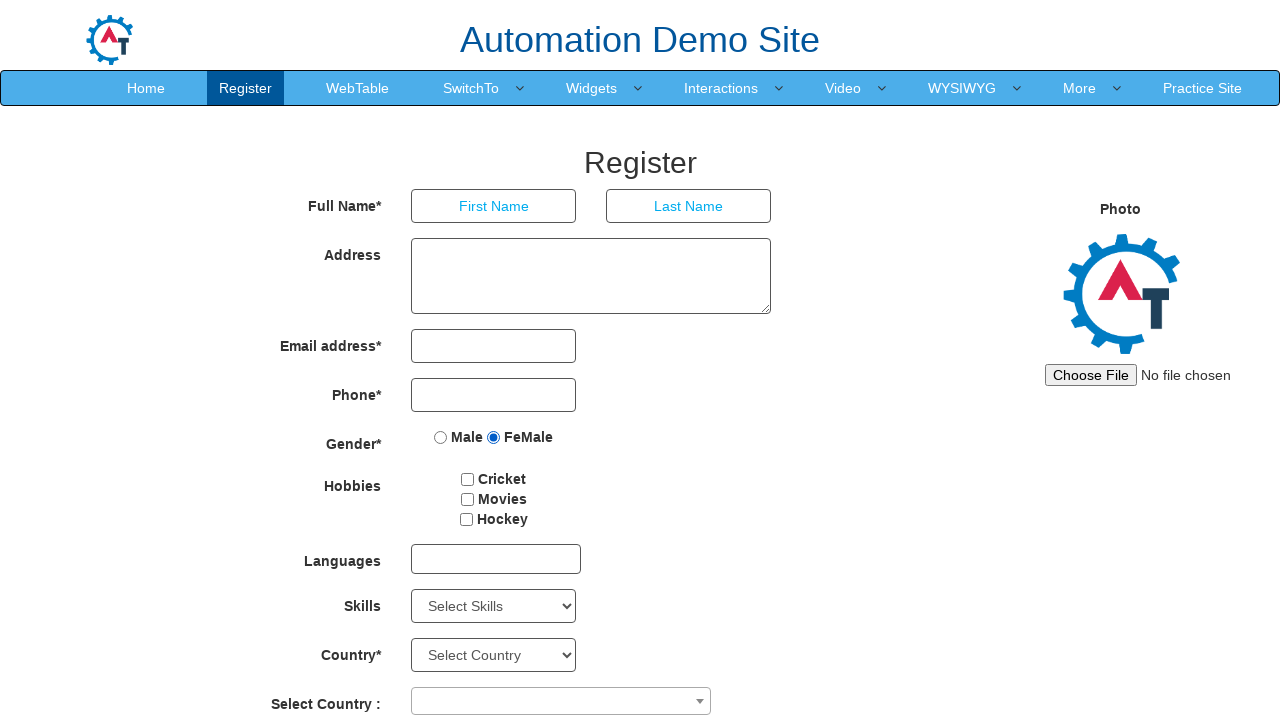

Verified that the email field is enabled
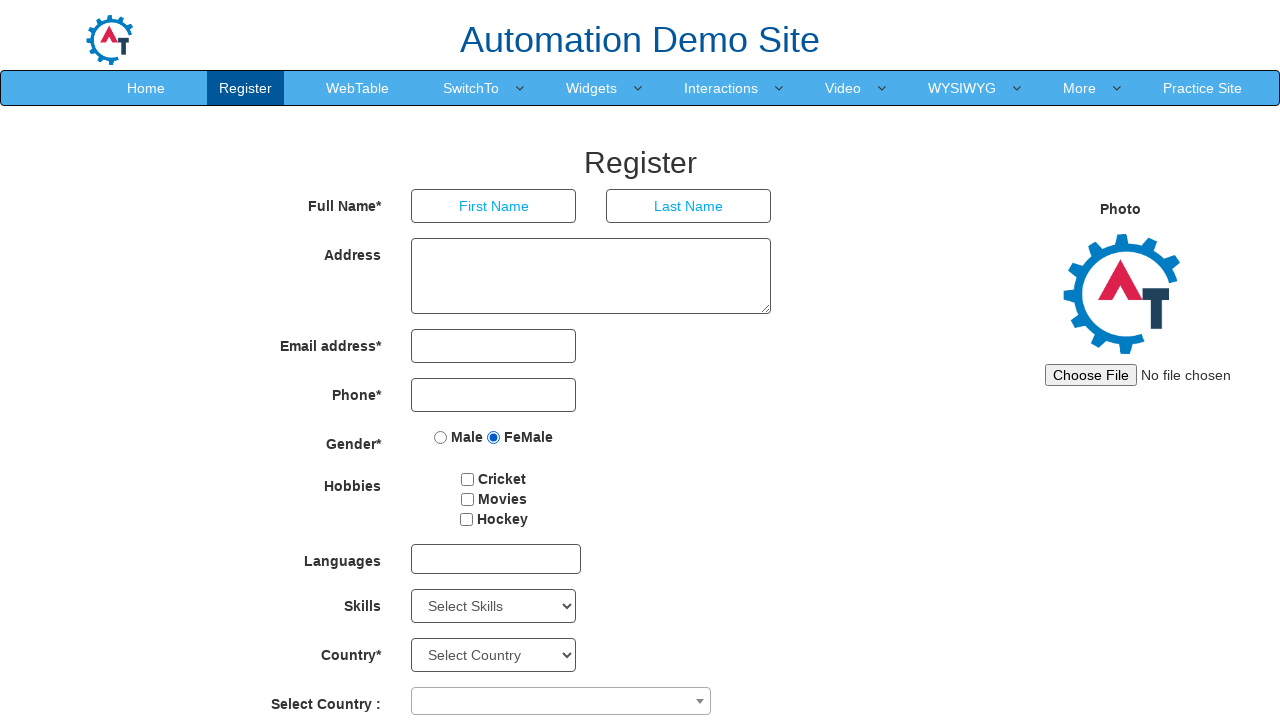

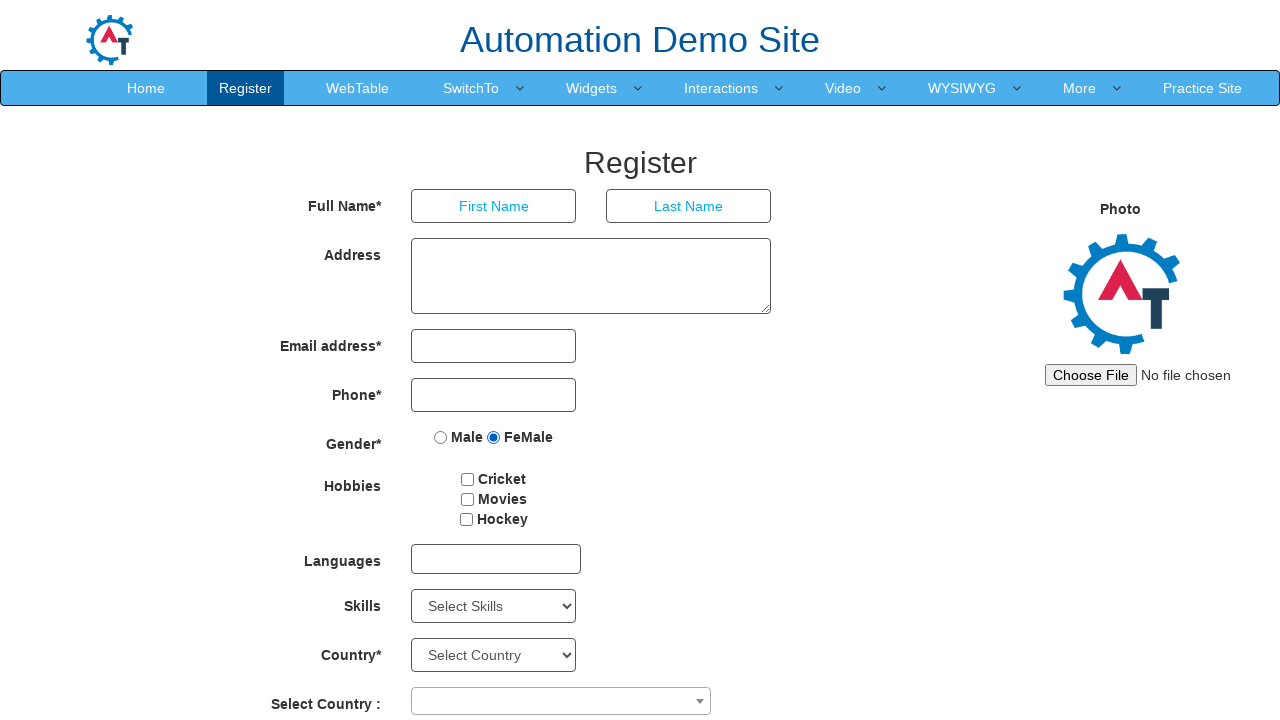